Tests A/B testing by first adding an opt-out cookie on the homepage, then navigating to the A/B test page and verifying the opt-out is effective.

Starting URL: http://the-internet.herokuapp.com

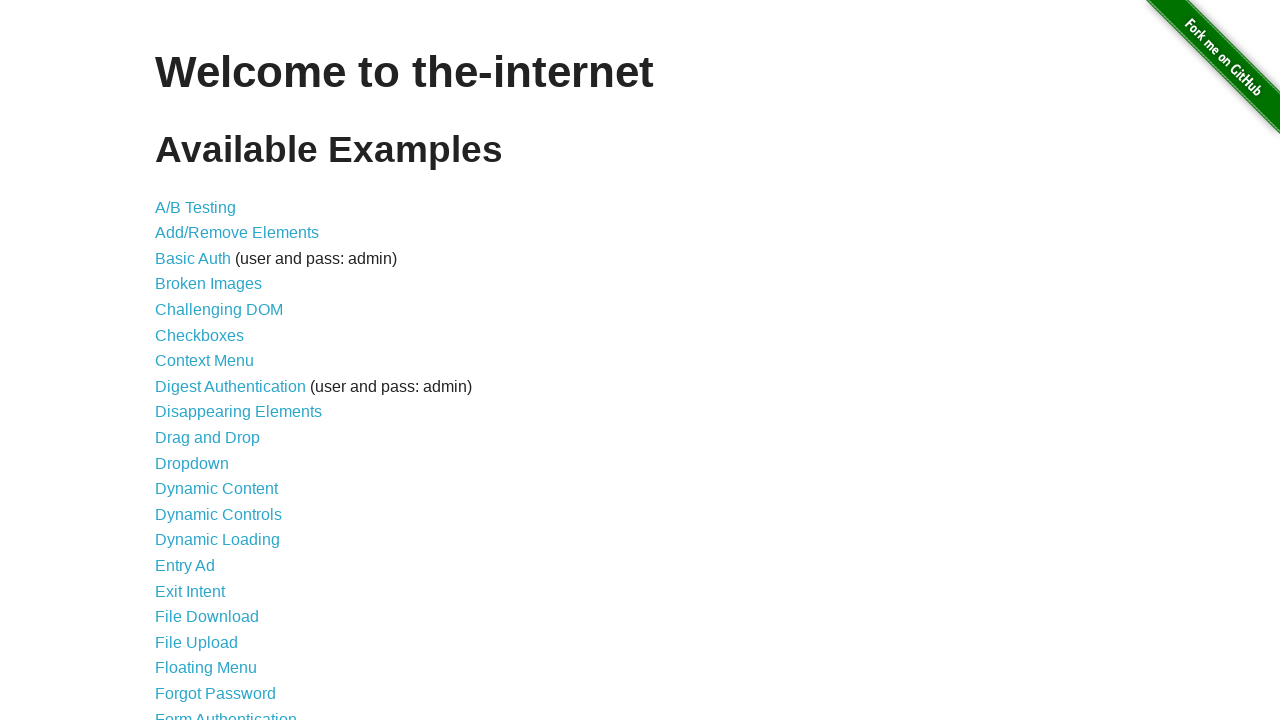

Added optimizelyOptOut cookie to context for opt-out testing
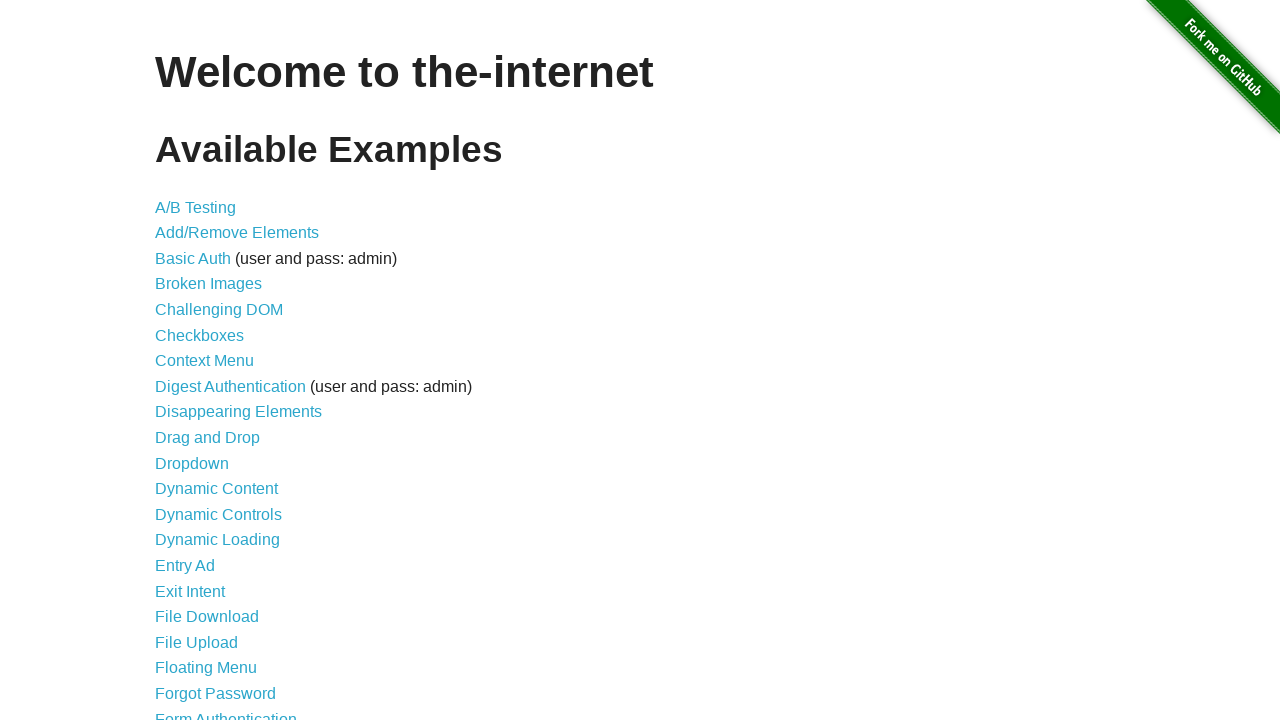

Navigated to A/B test page at http://the-internet.herokuapp.com/abtest
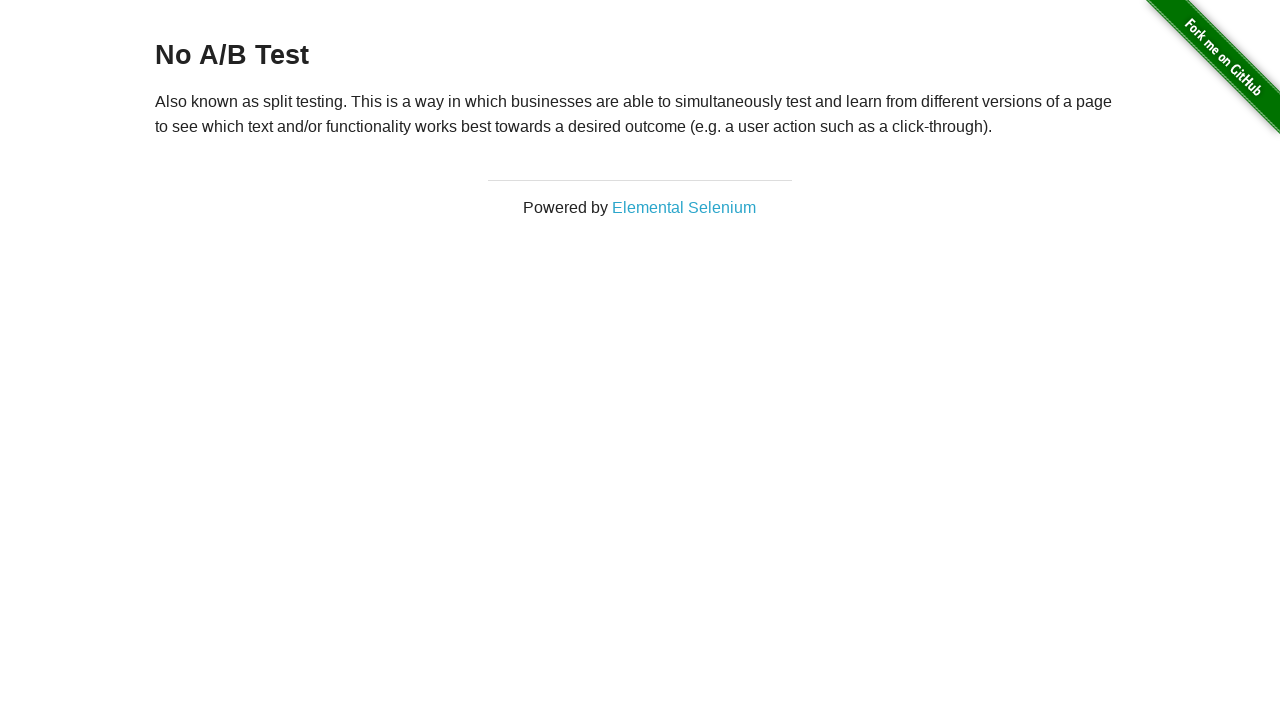

Verified h3 heading element is present, confirming opt-out cookie prevents A/B test
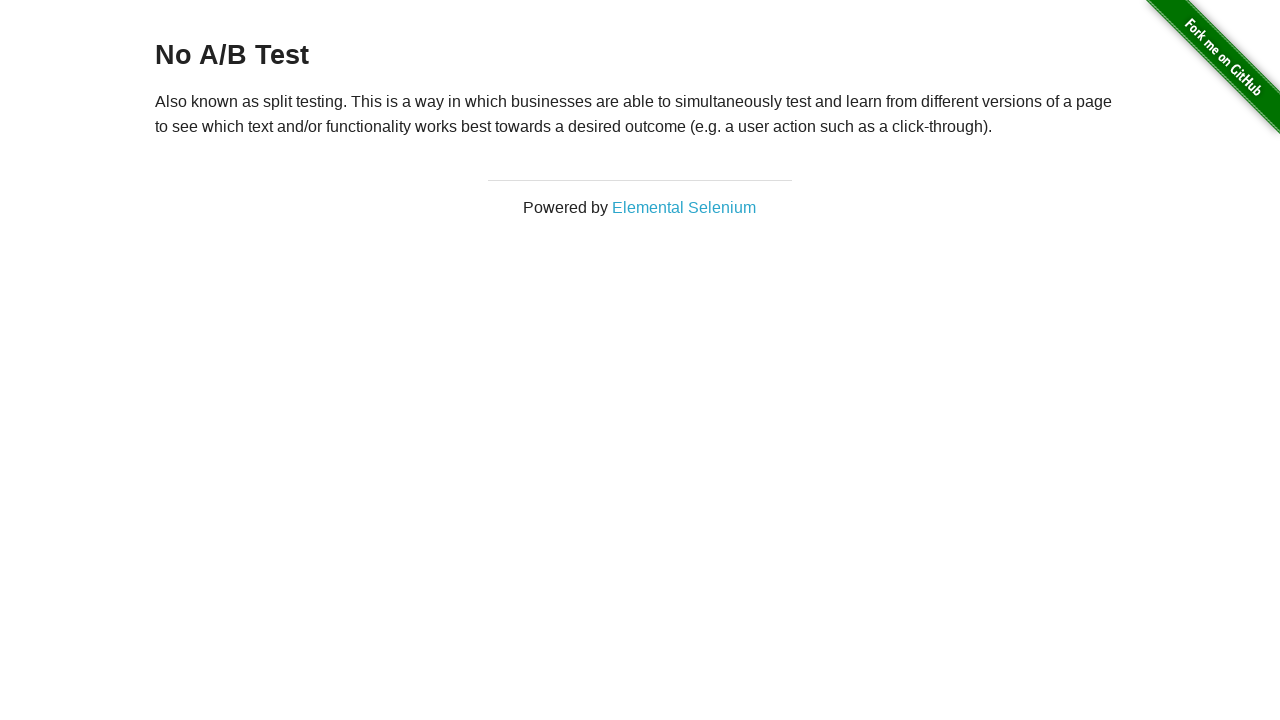

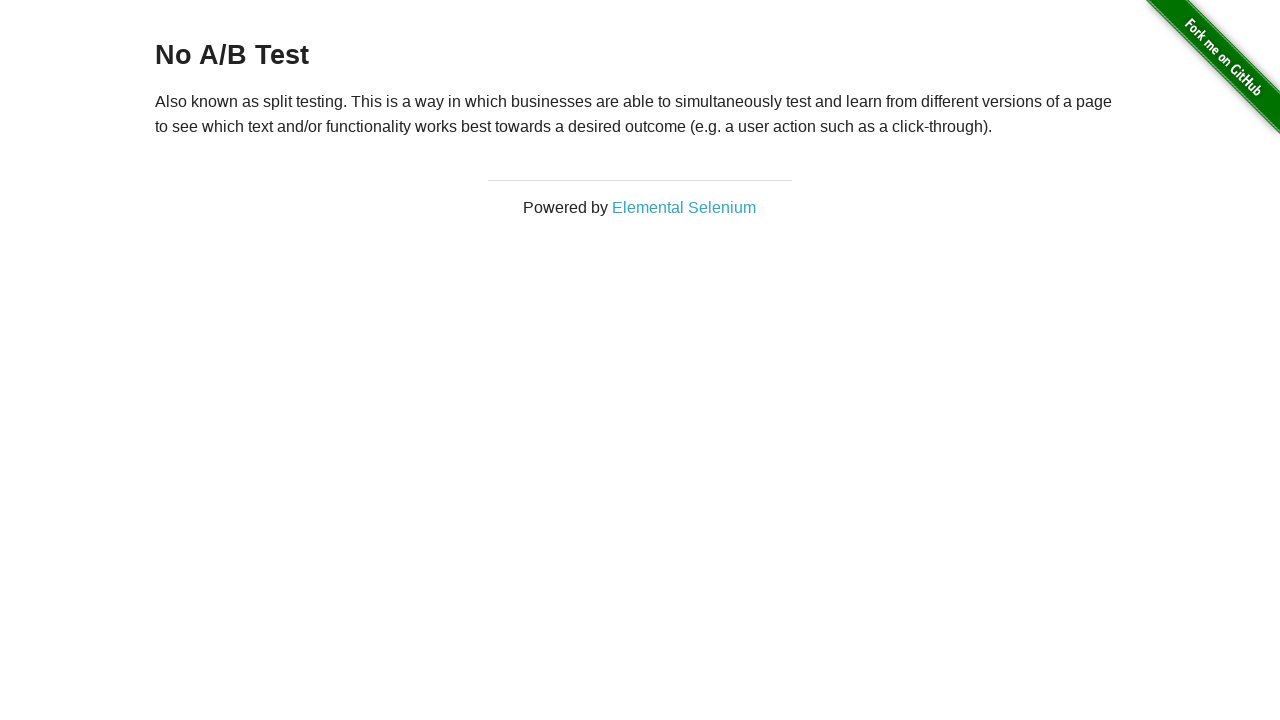